Navigates to Gamersky news page, clicks on a navigation tab, waits for news articles to load, then clicks through pagination to view multiple pages of news content.

Starting URL: https://www.gamersky.com/news/

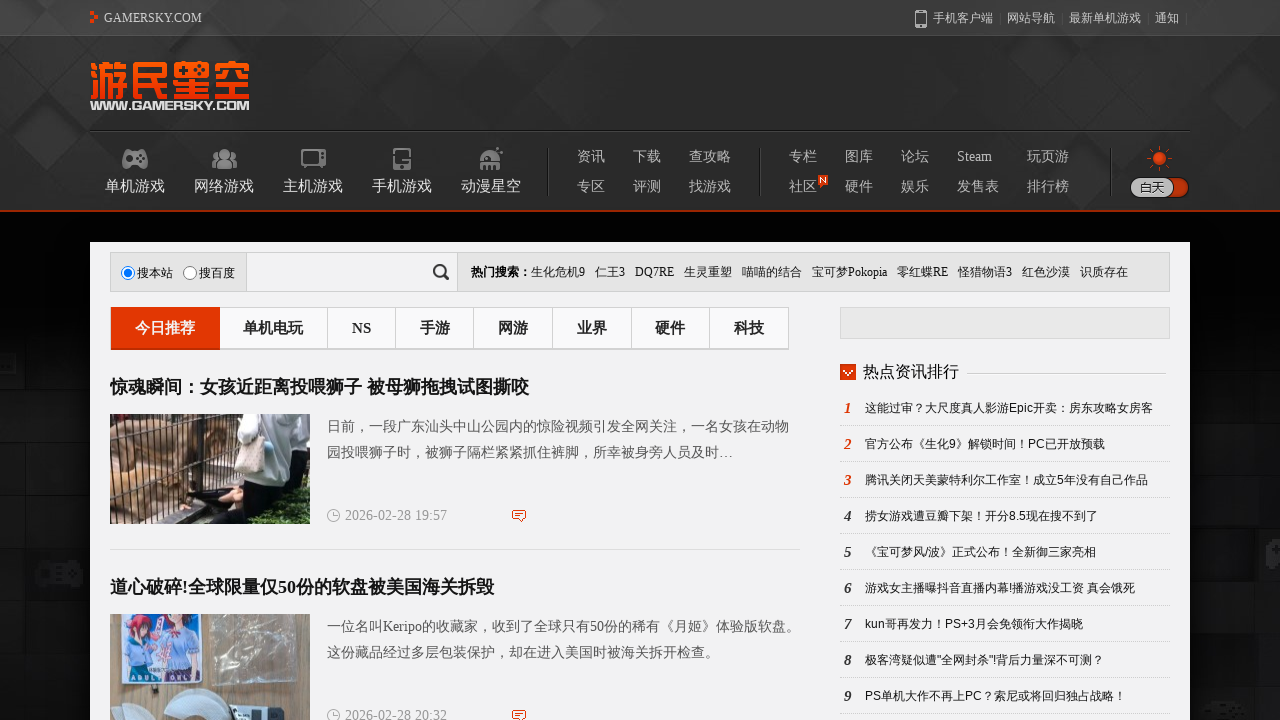

Waited 2 seconds for page to load
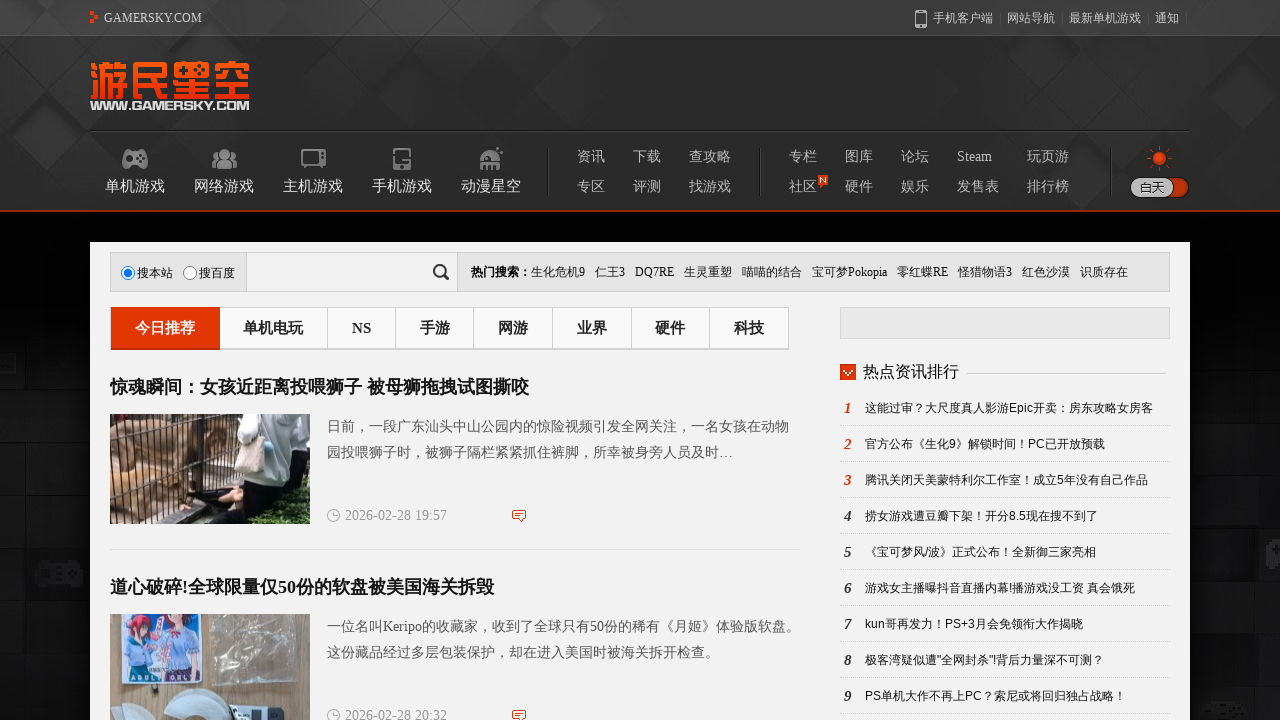

Clicked on the third navigation tab at (362, 328) on body > div.Mid > div.Mid2 > div.Mid2_L > div.Mid2L_nav > div > a:nth-child(3)
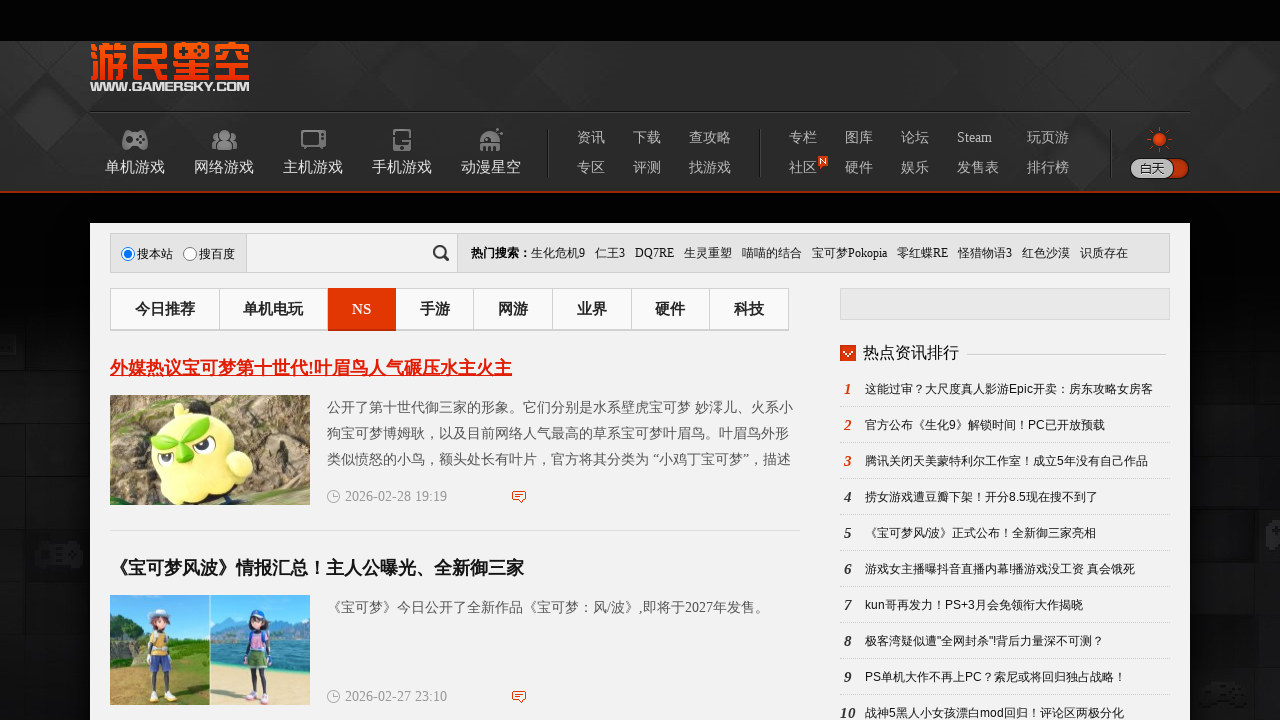

News list container became visible
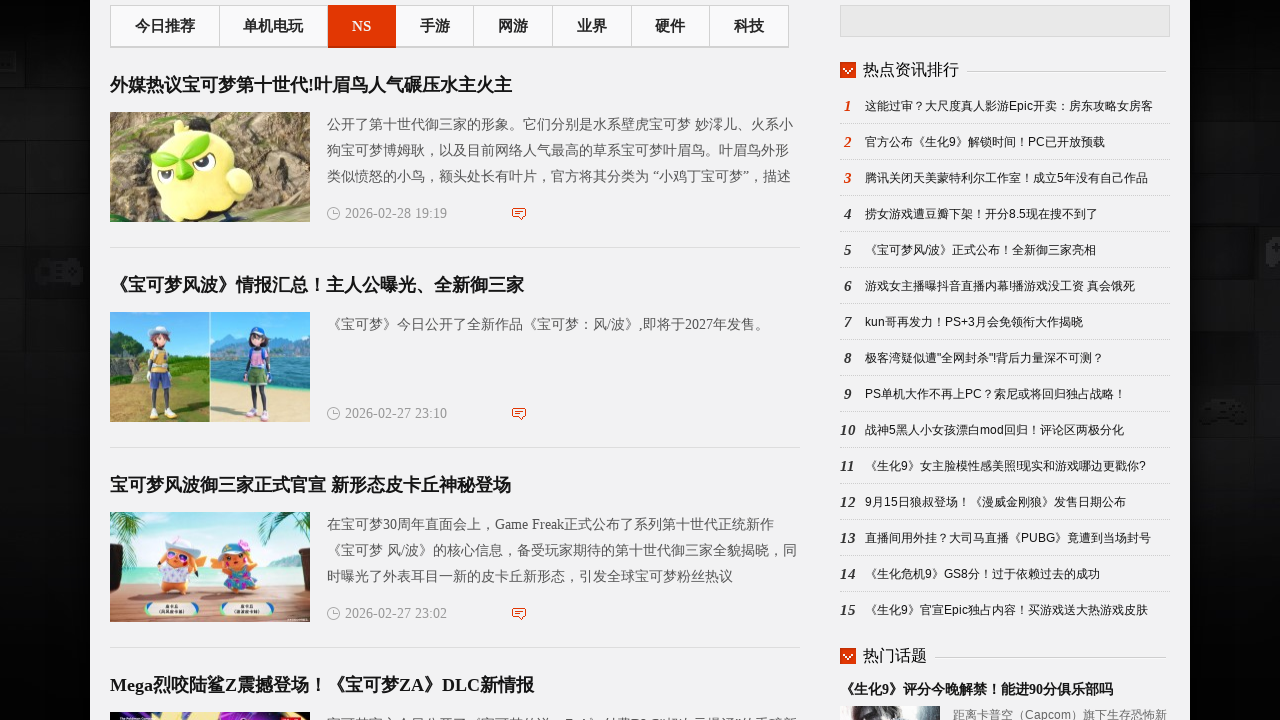

News items loaded on the page
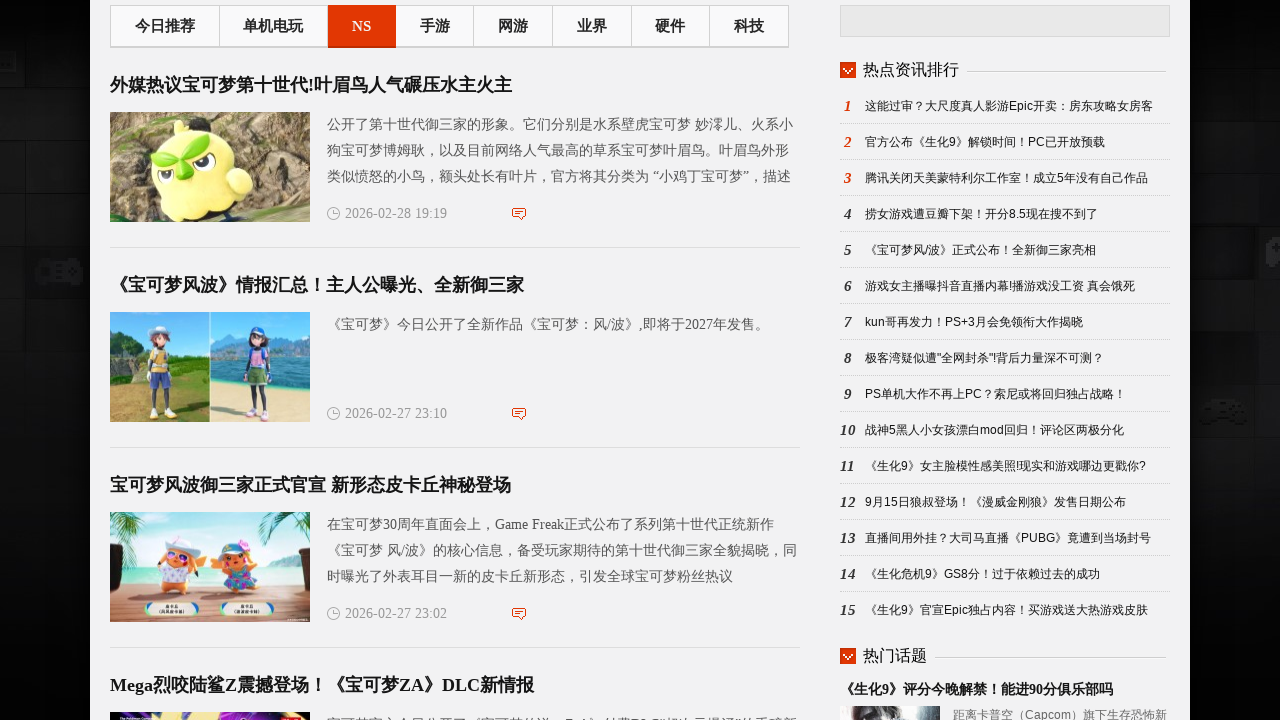

Hovered over the next page button at (618, 360) on #pe100_page_pic_tu4 > a.p1.nexe
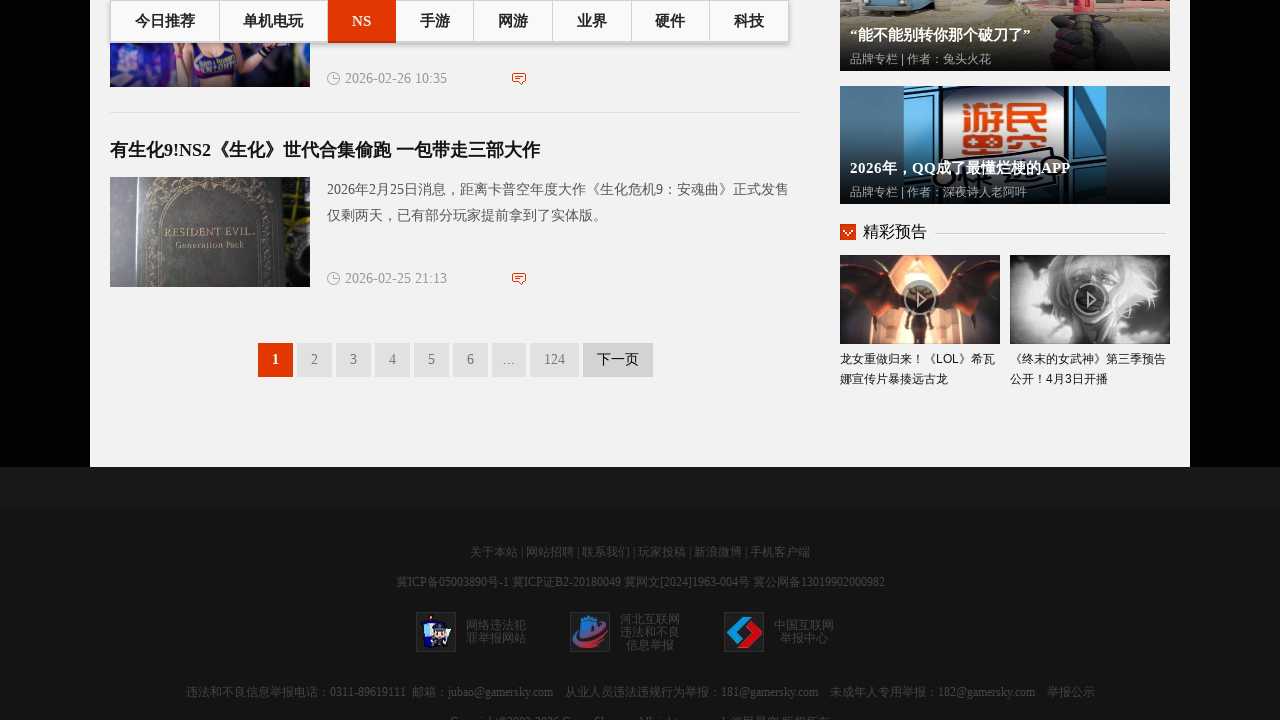

Waited 1 second before clicking next button
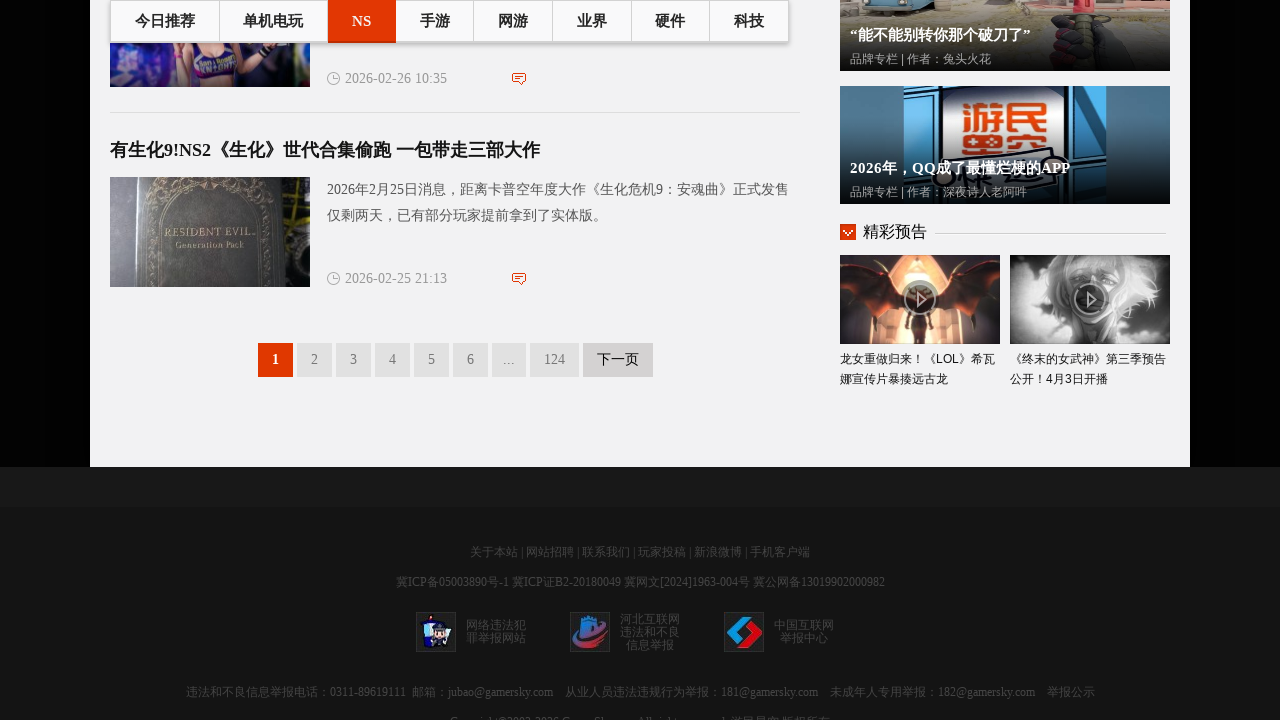

Clicked next page button to navigate to second page at (618, 360) on #pe100_page_pic_tu4 > a.p1.nexe
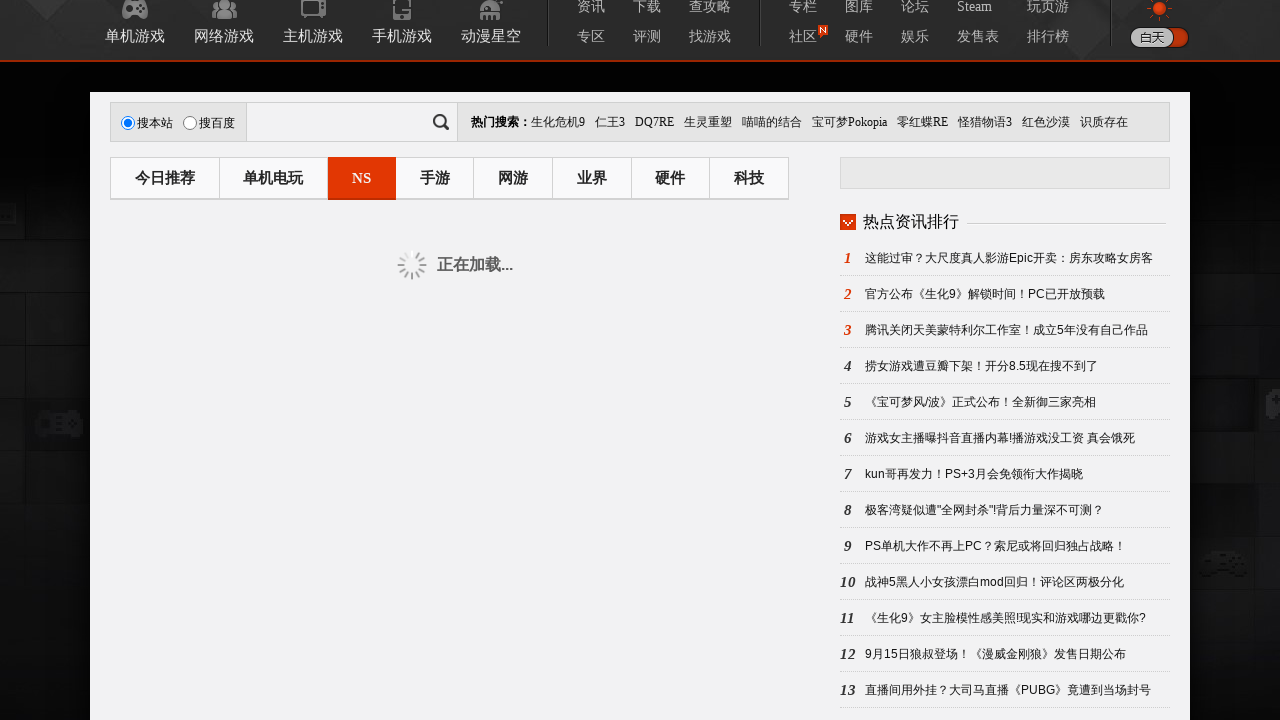

Waited 2 seconds for new page content to load
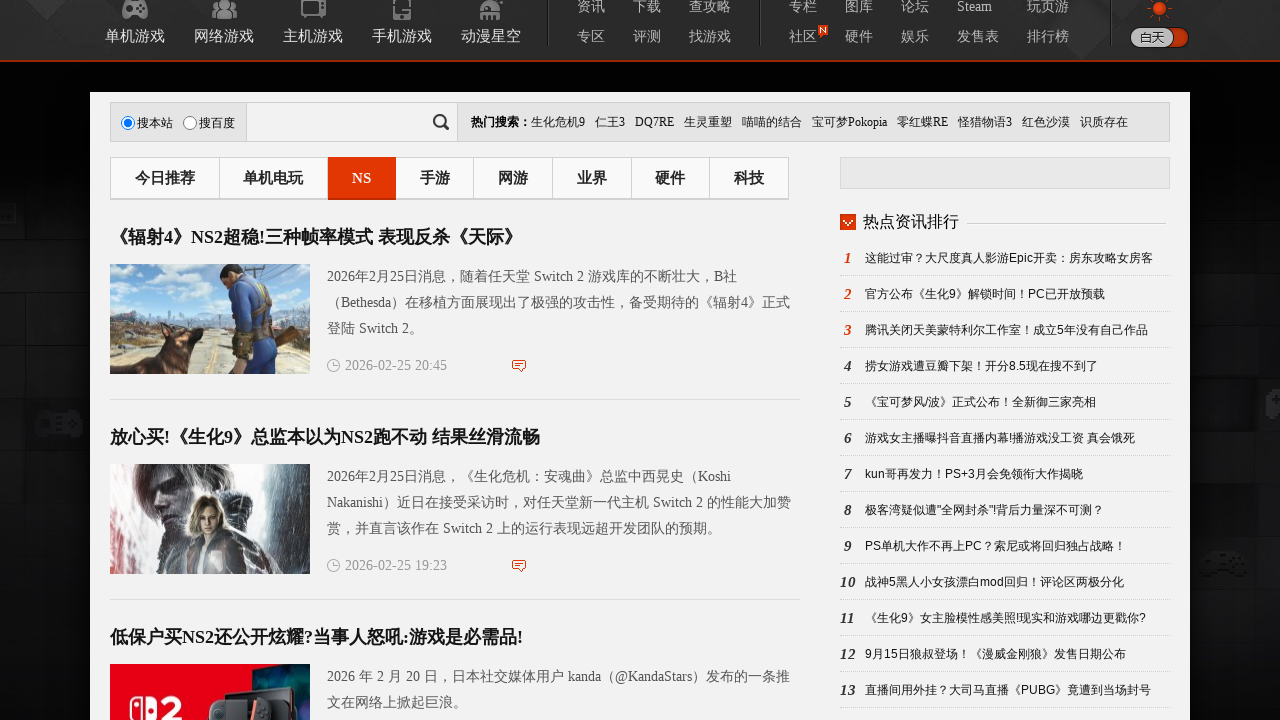

News items loaded on the second page
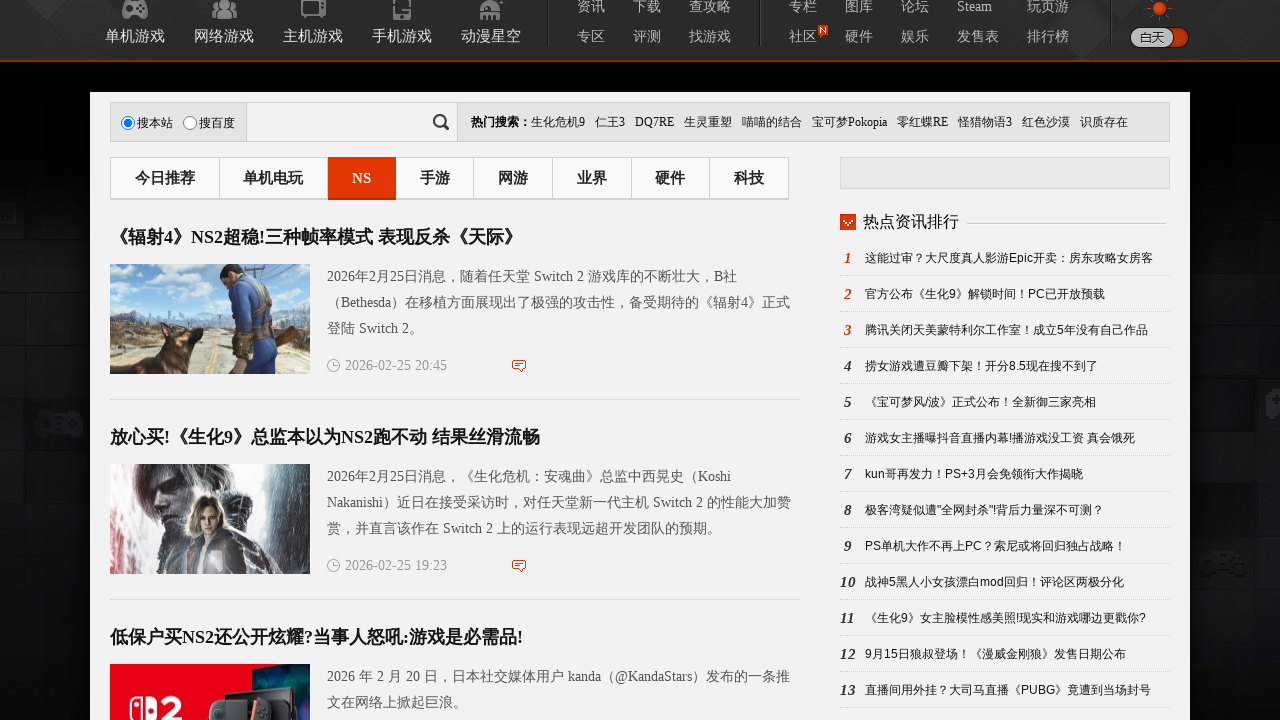

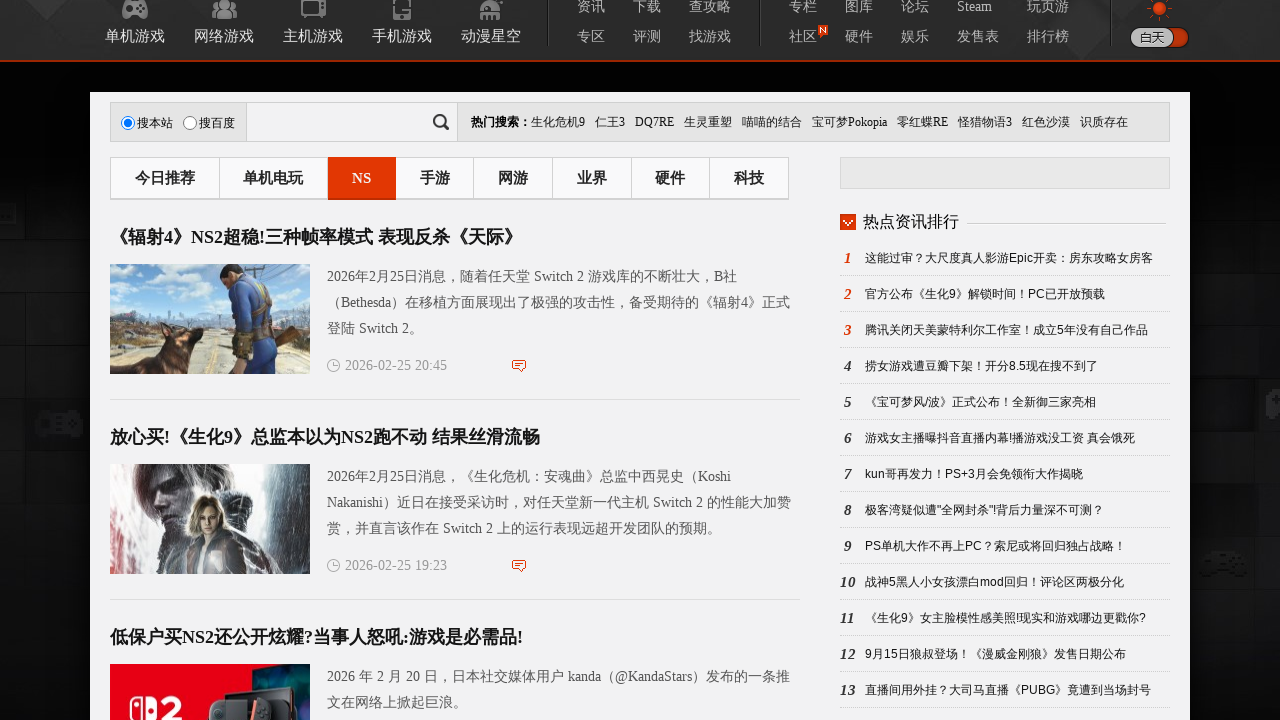